Navigates to MakeMyTrip website homepage with browser window maximized

Starting URL: https://www.makemytrip.com

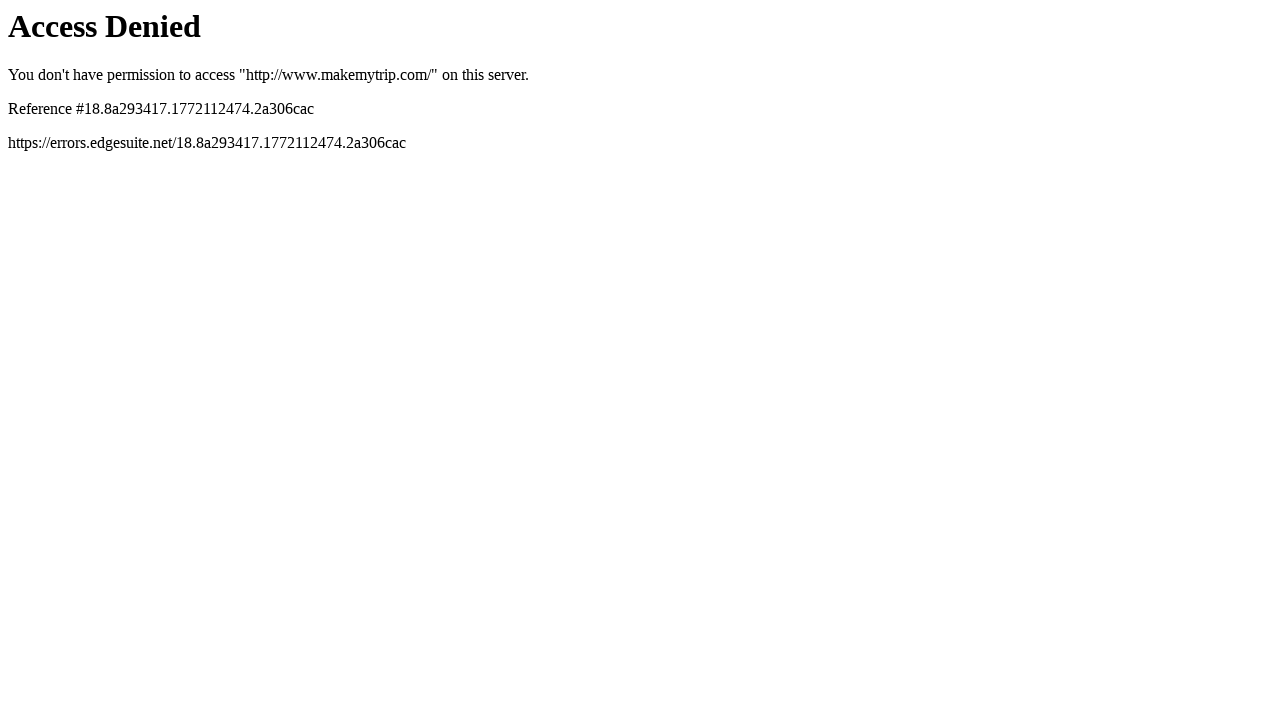

Navigated to MakeMyTrip homepage (https://www.makemytrip.com)
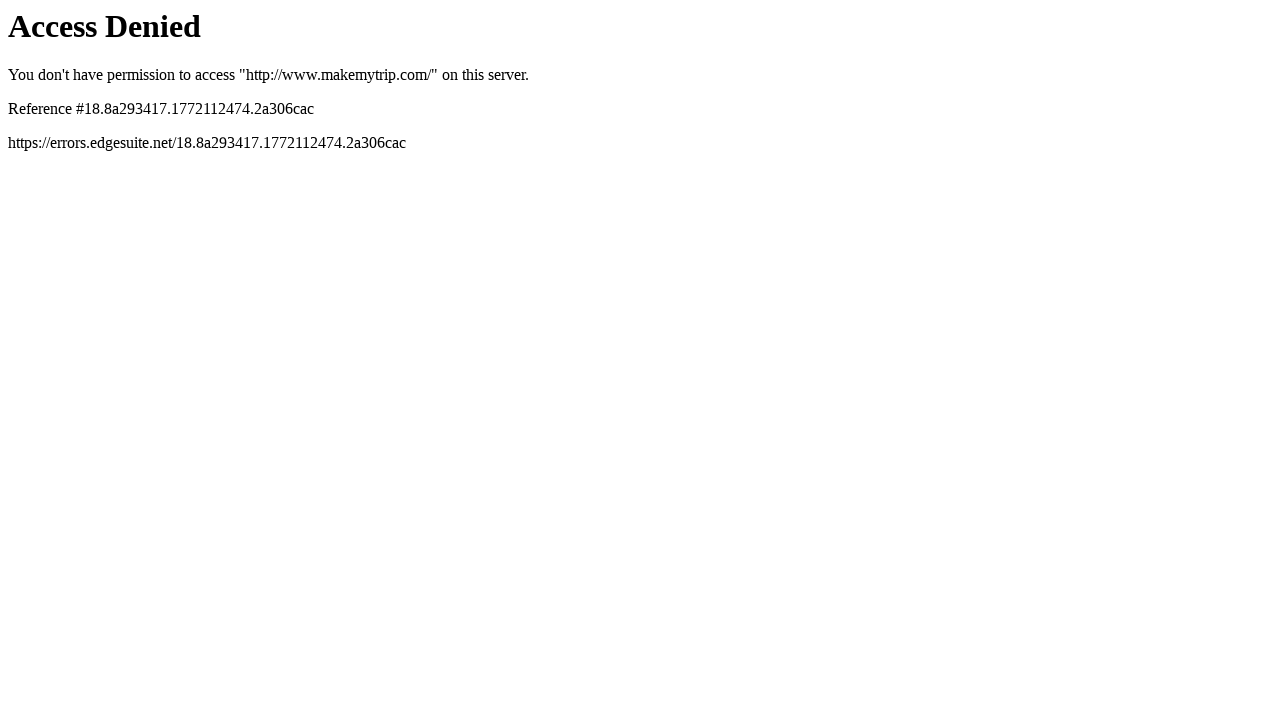

Maximized browser window to 1920x1080
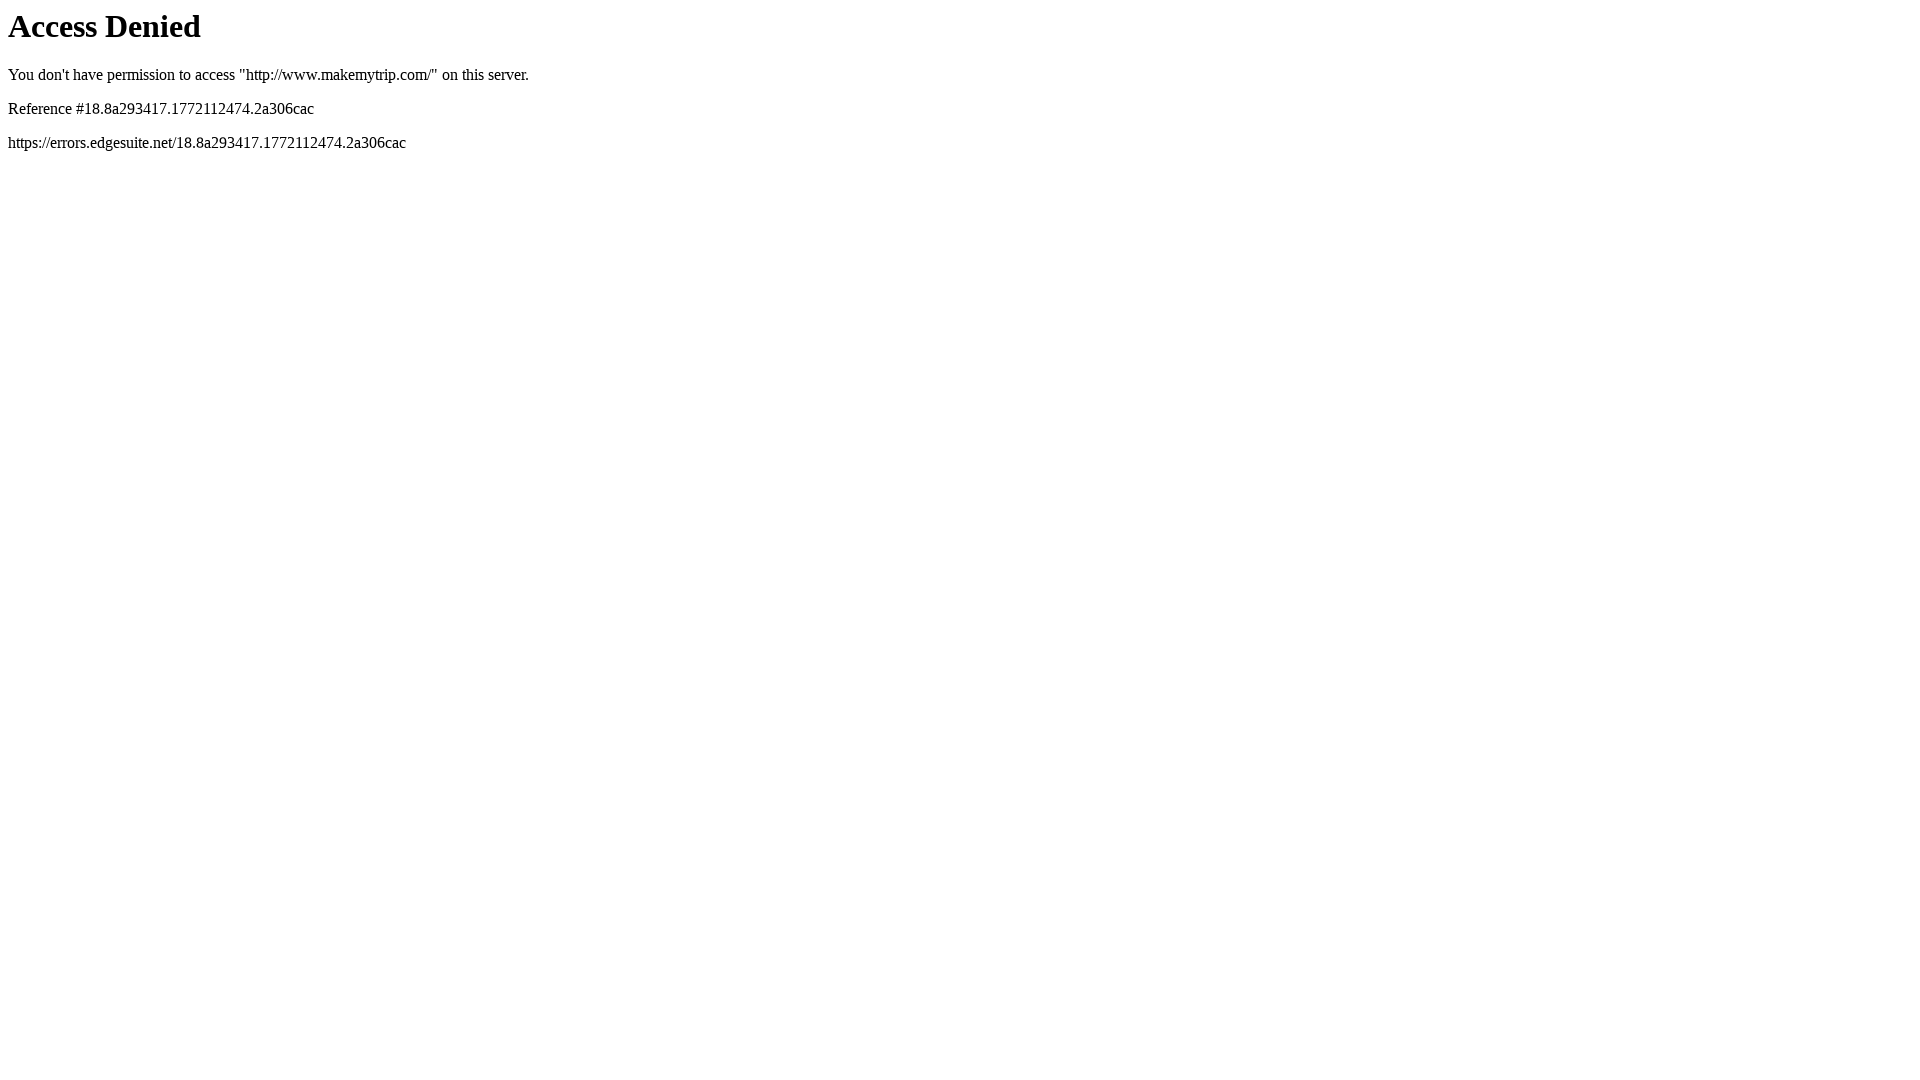

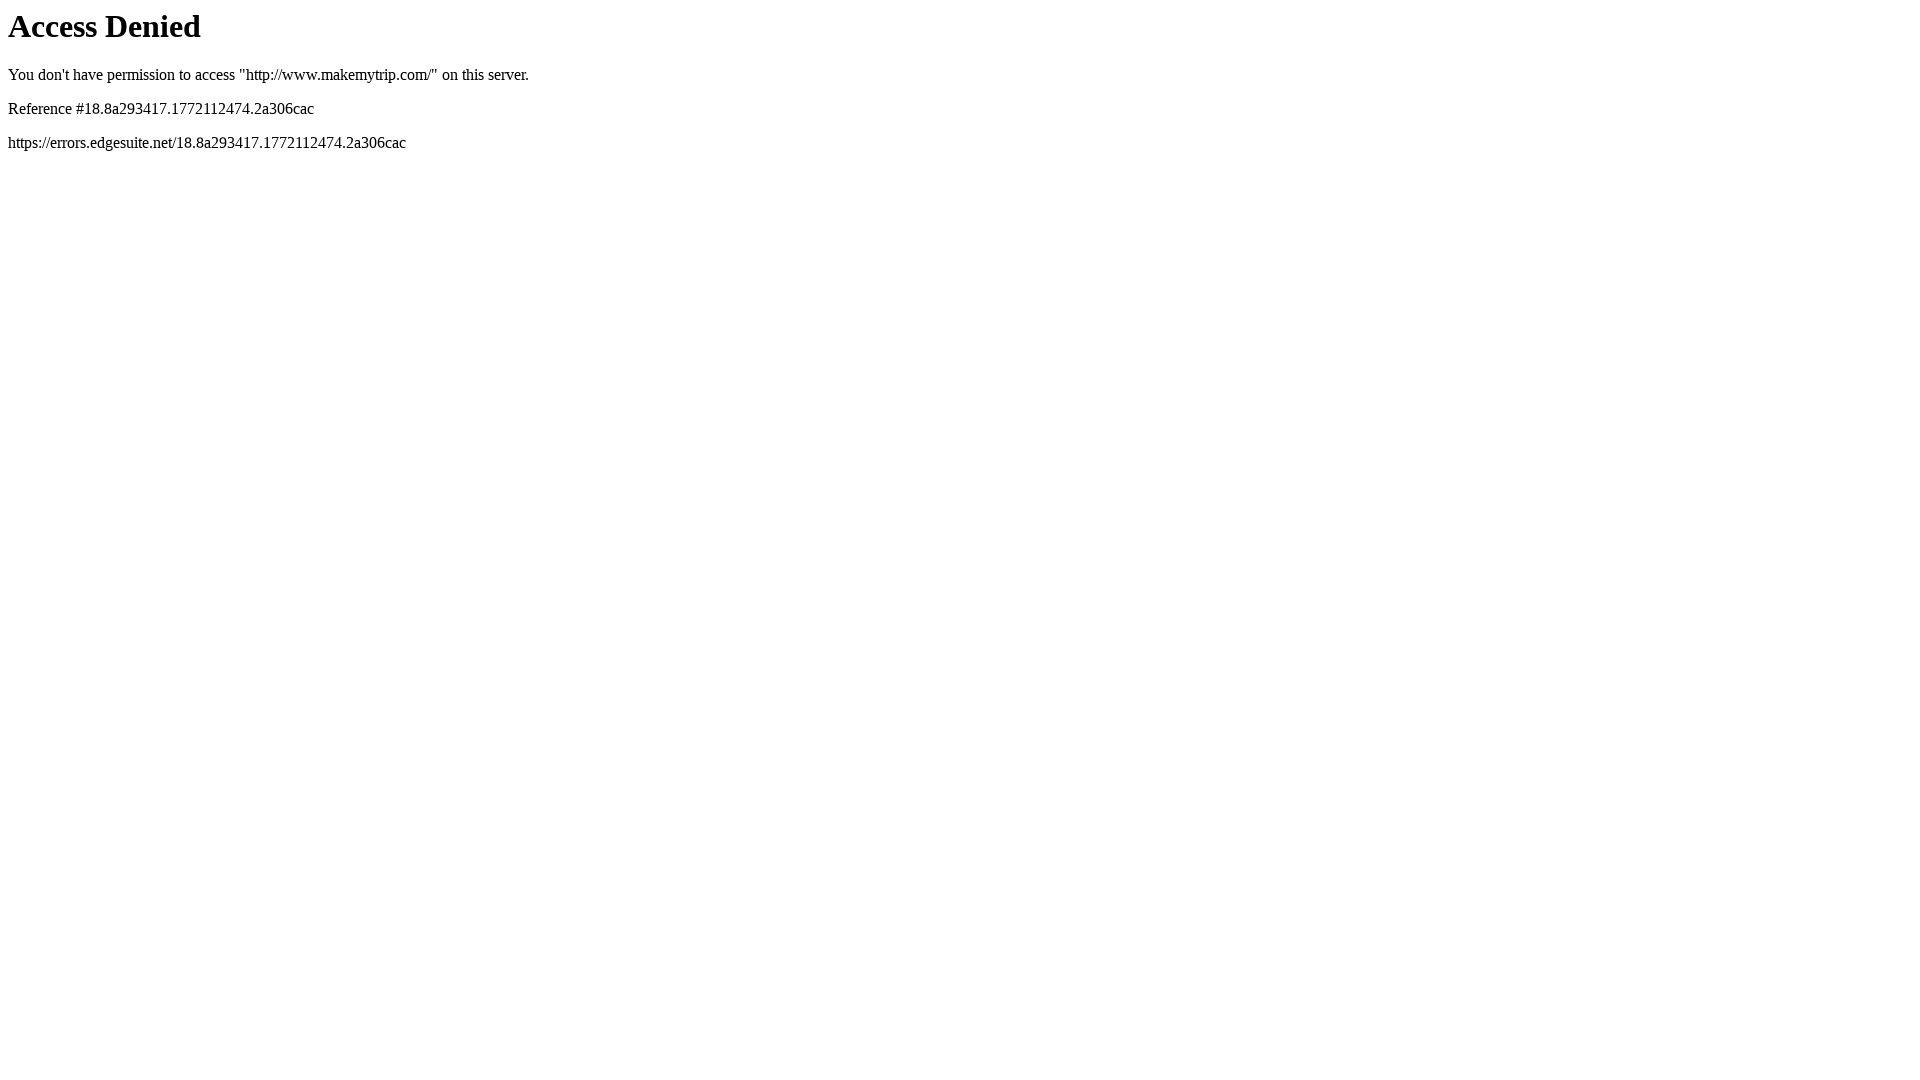